Tests nested iframe navigation by clicking on "Nested Frames" link and switching through multiple frame levels to access content in the middle frame

Starting URL: https://the-internet.herokuapp.com/

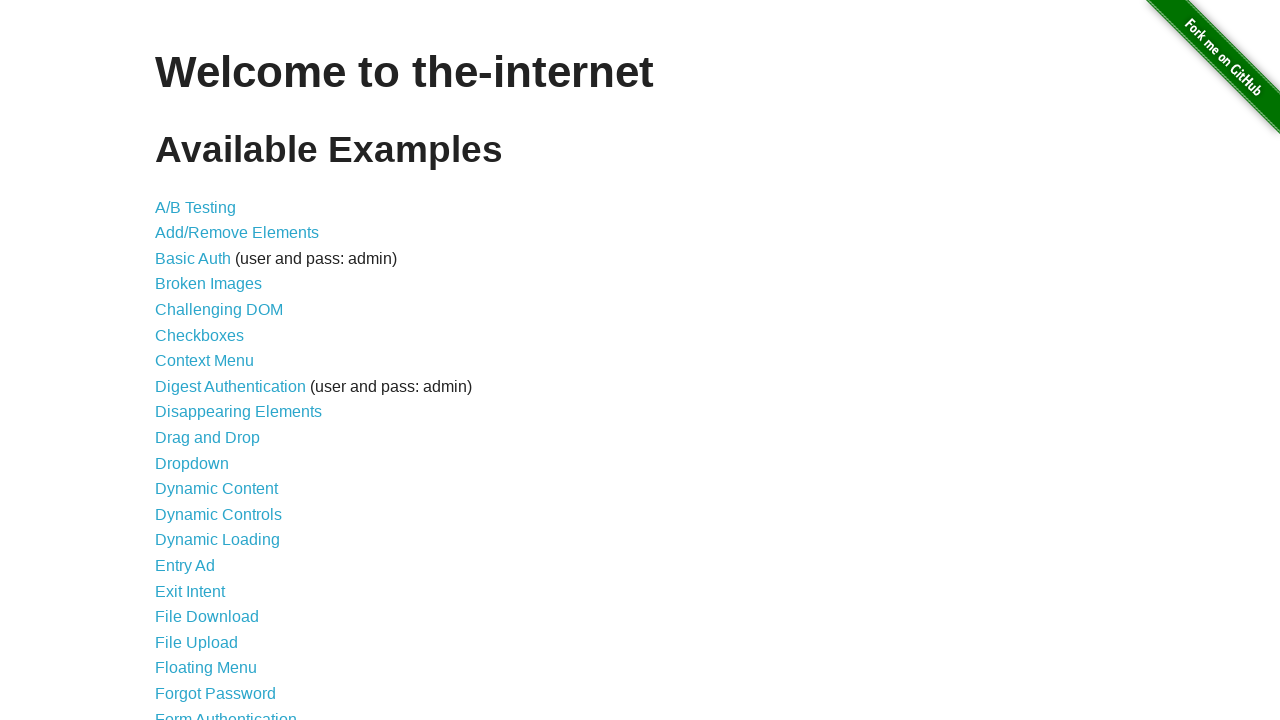

Clicked on 'Nested Frames' link at (210, 395) on text=Nested Frames
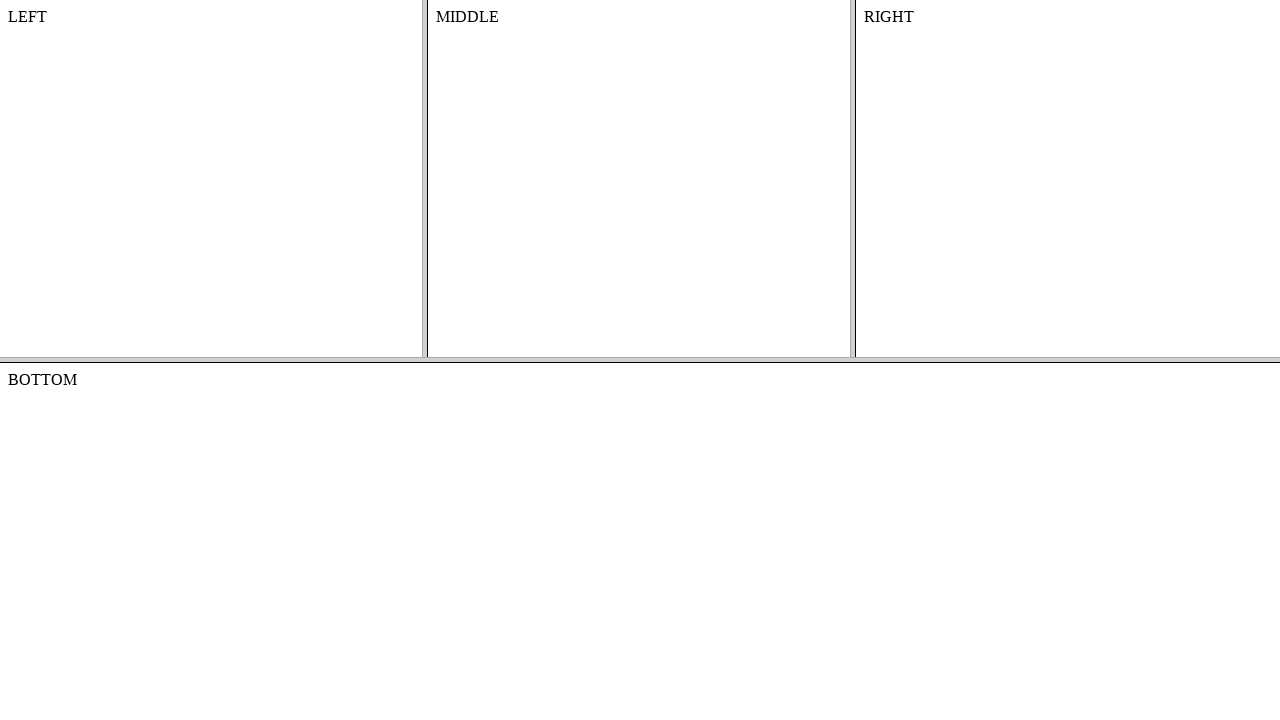

Located and switched to top frame
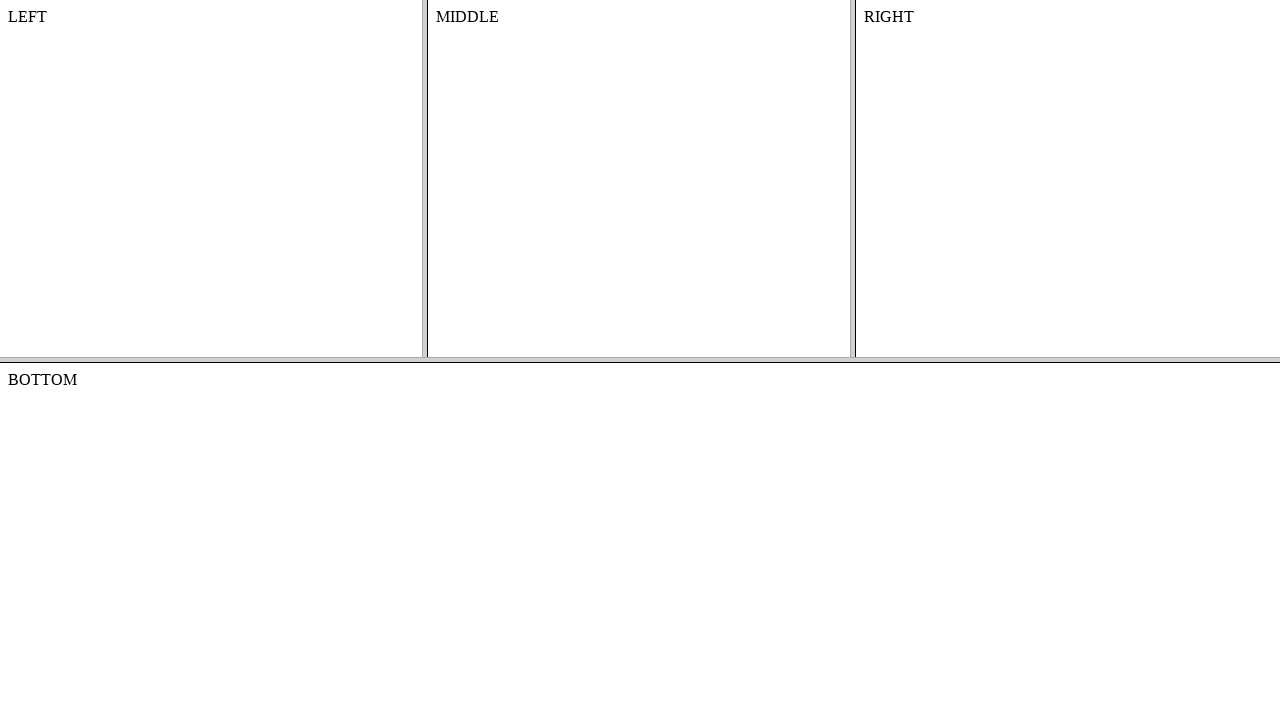

Located and switched to middle frame within top frame
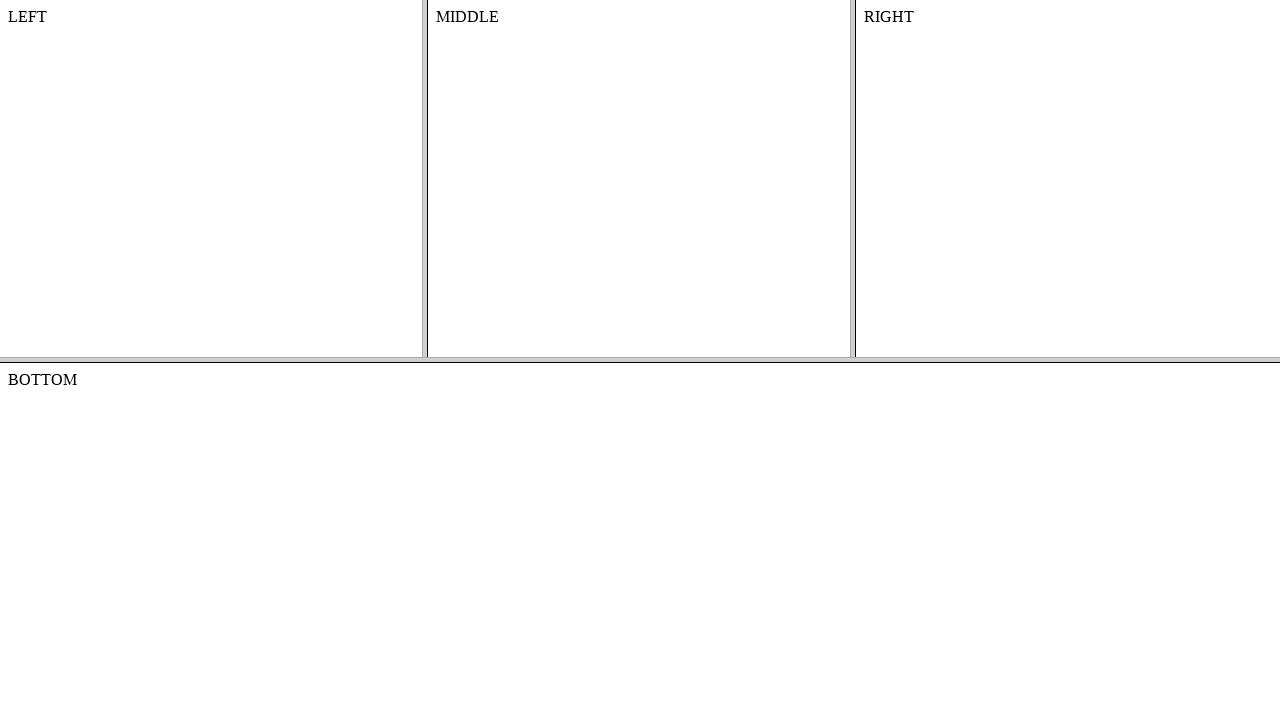

Verified content is accessible in the middle frame
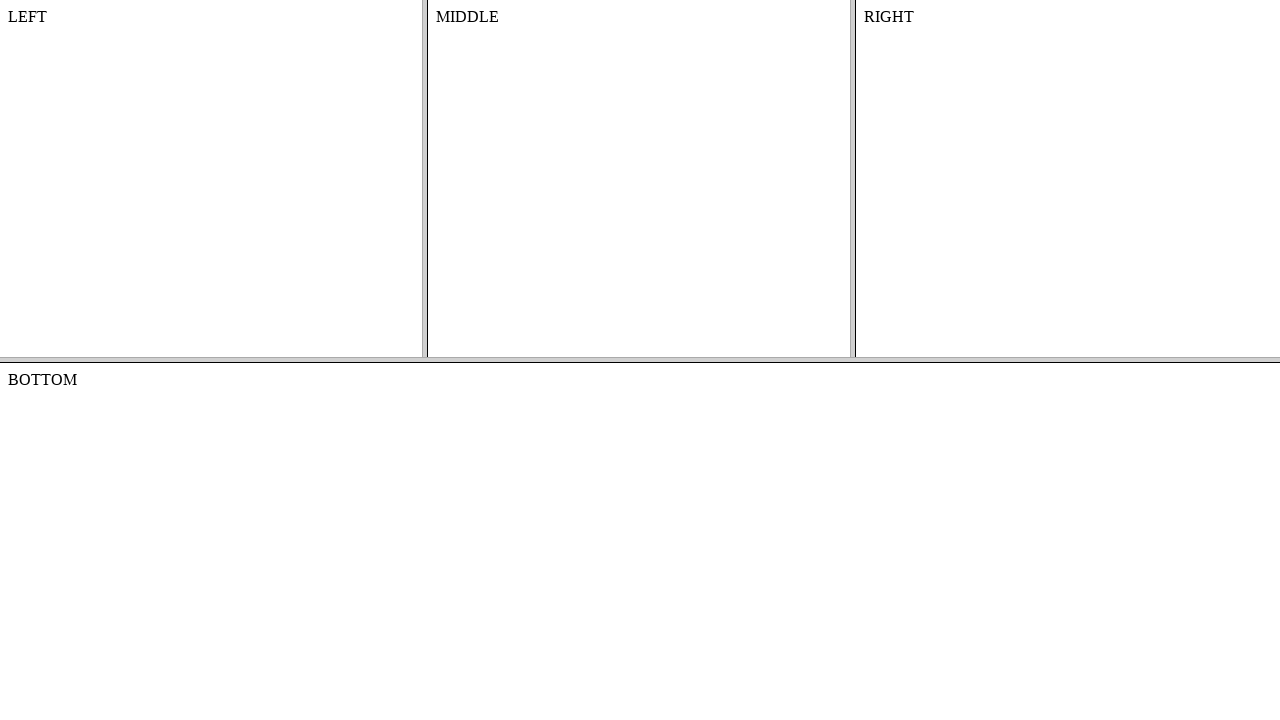

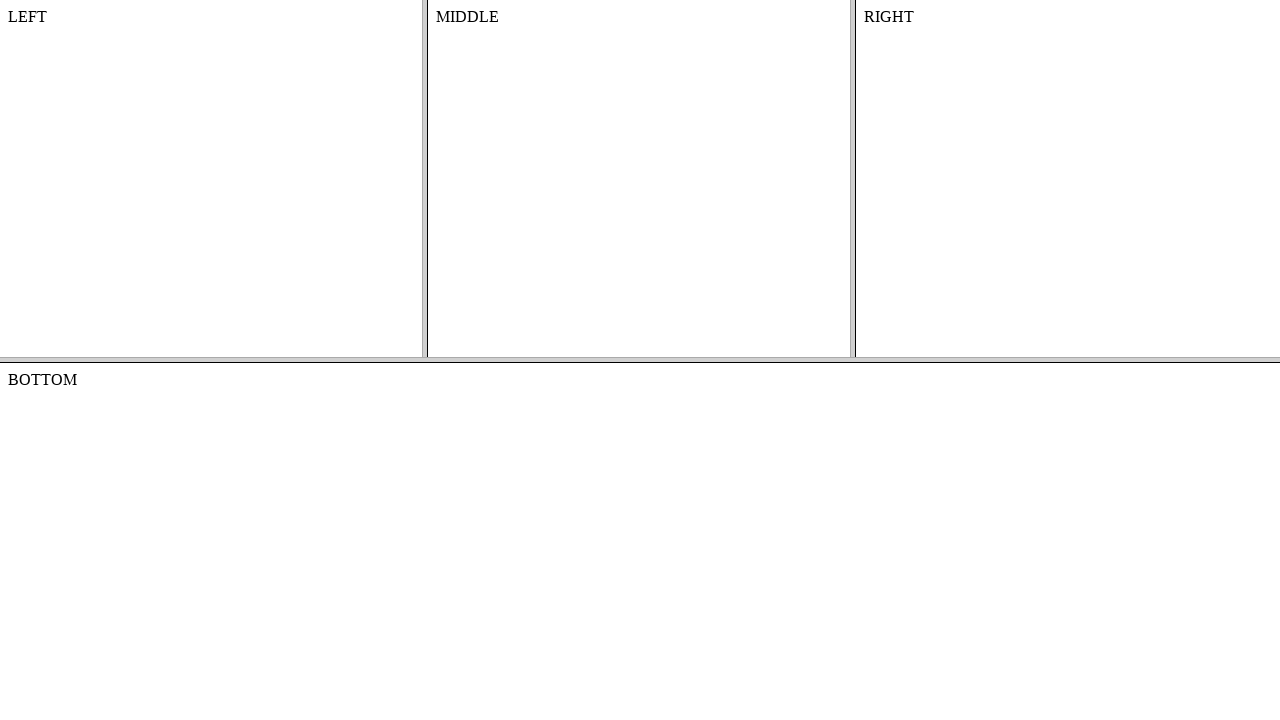